Tests alert handling by clicking a timer alert button, waiting for the alert to appear, and accepting it

Starting URL: https://demoqa.com/alerts

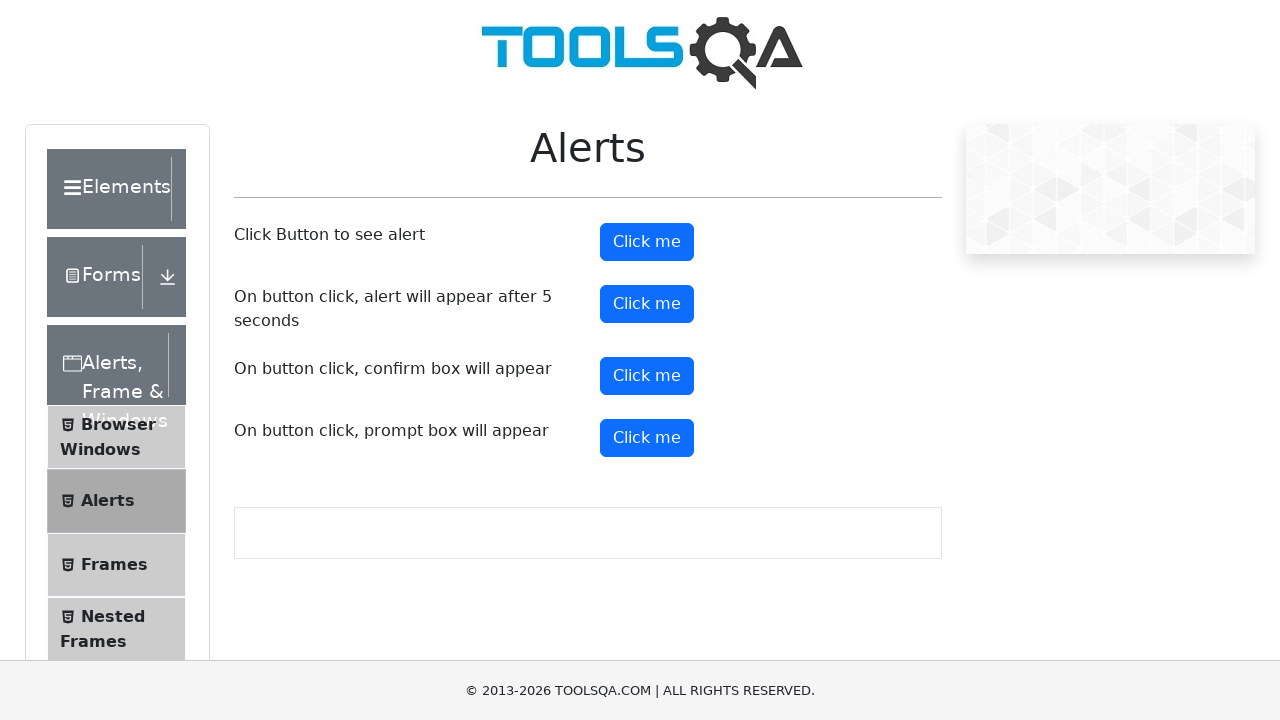

Clicked timer alert button at (647, 304) on #timerAlertButton
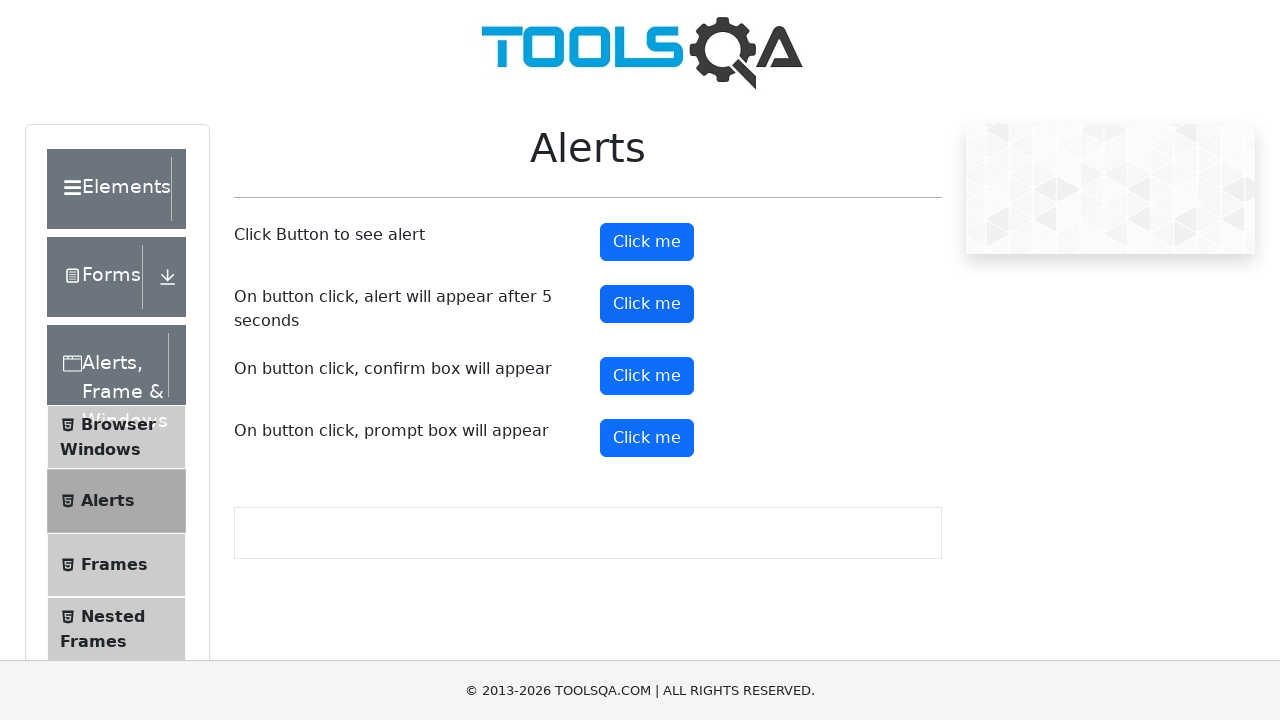

Waited 5 seconds for alert to appear
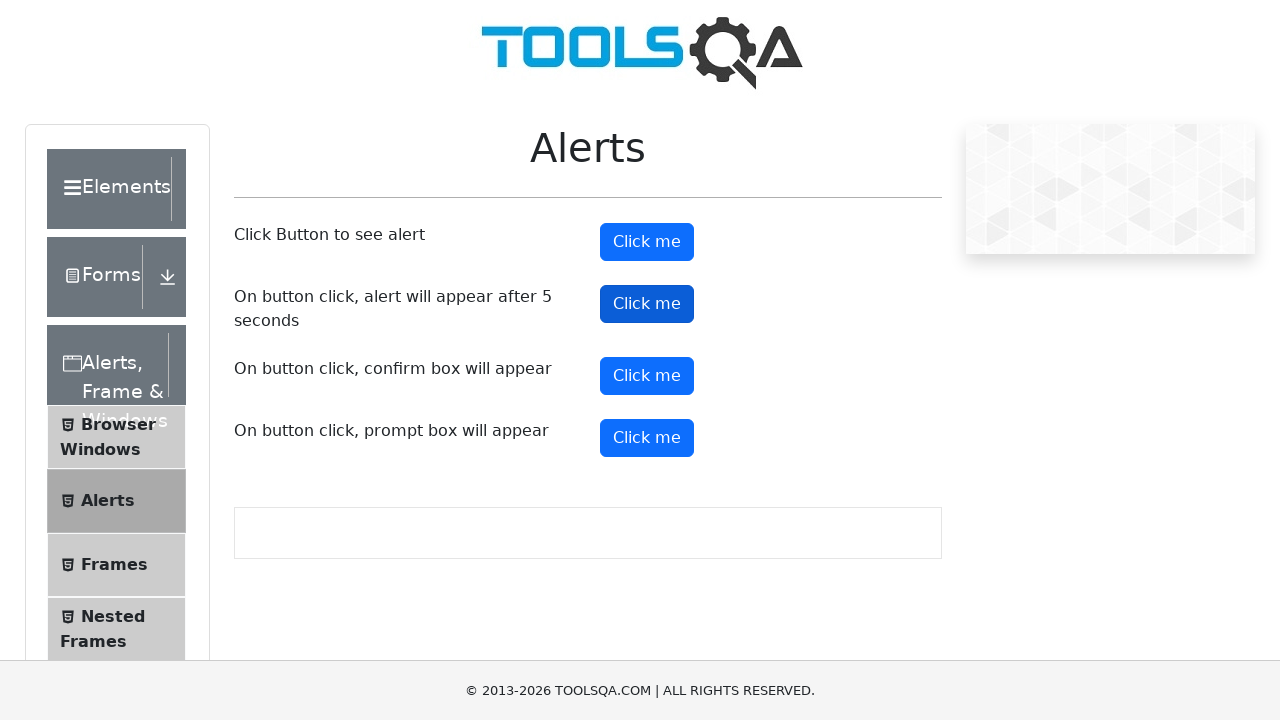

Set up dialog handler to accept alert
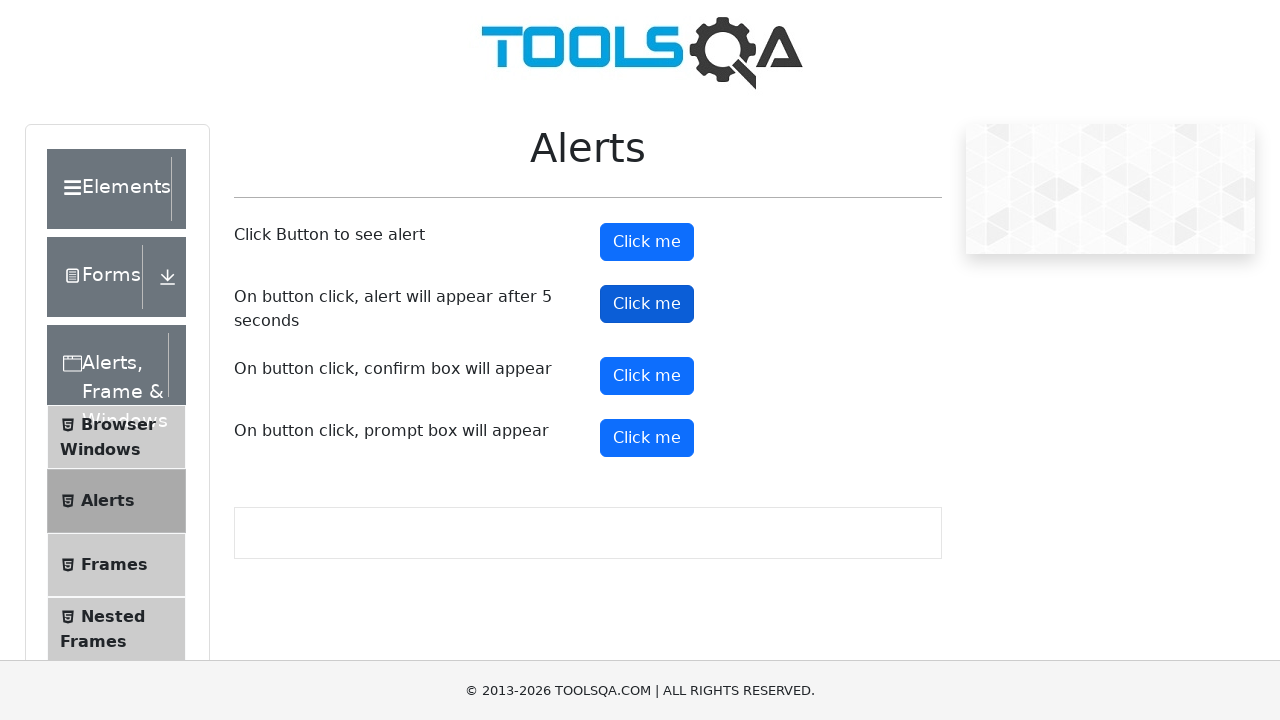

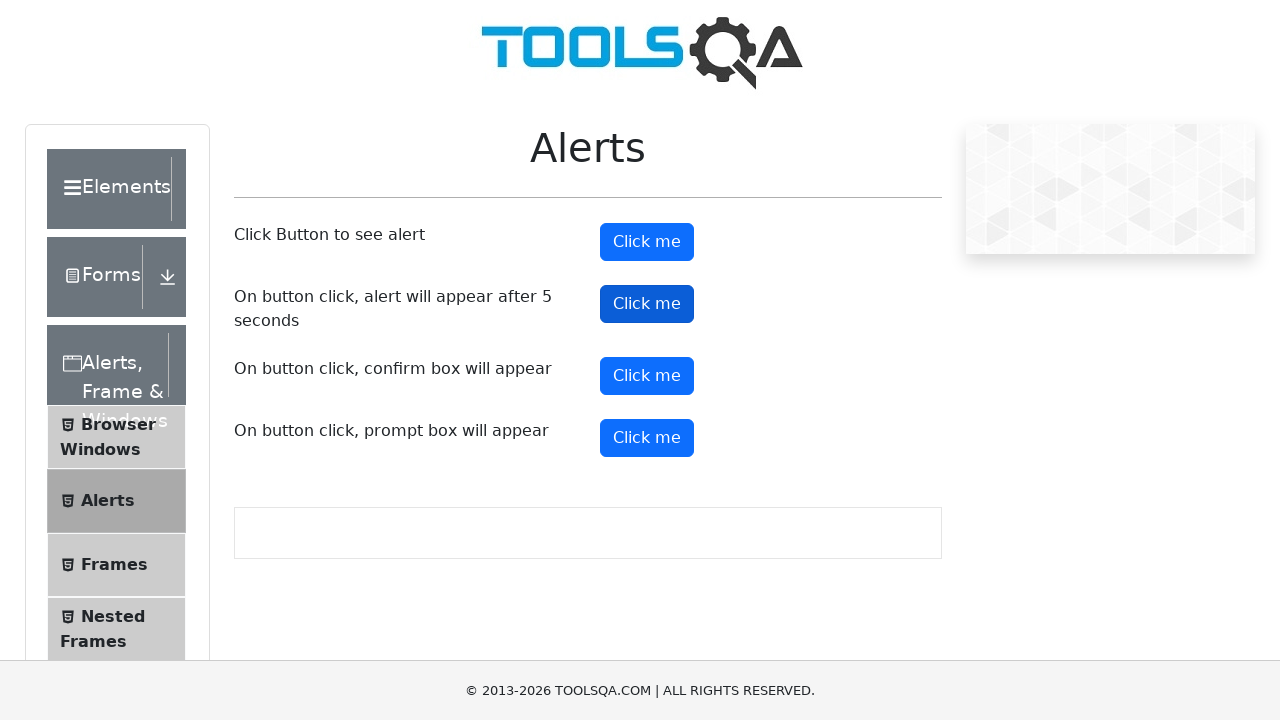